Tests right-click (context click) functionality on a button element on the DemoQA buttons page

Starting URL: https://demoqa.com/buttons

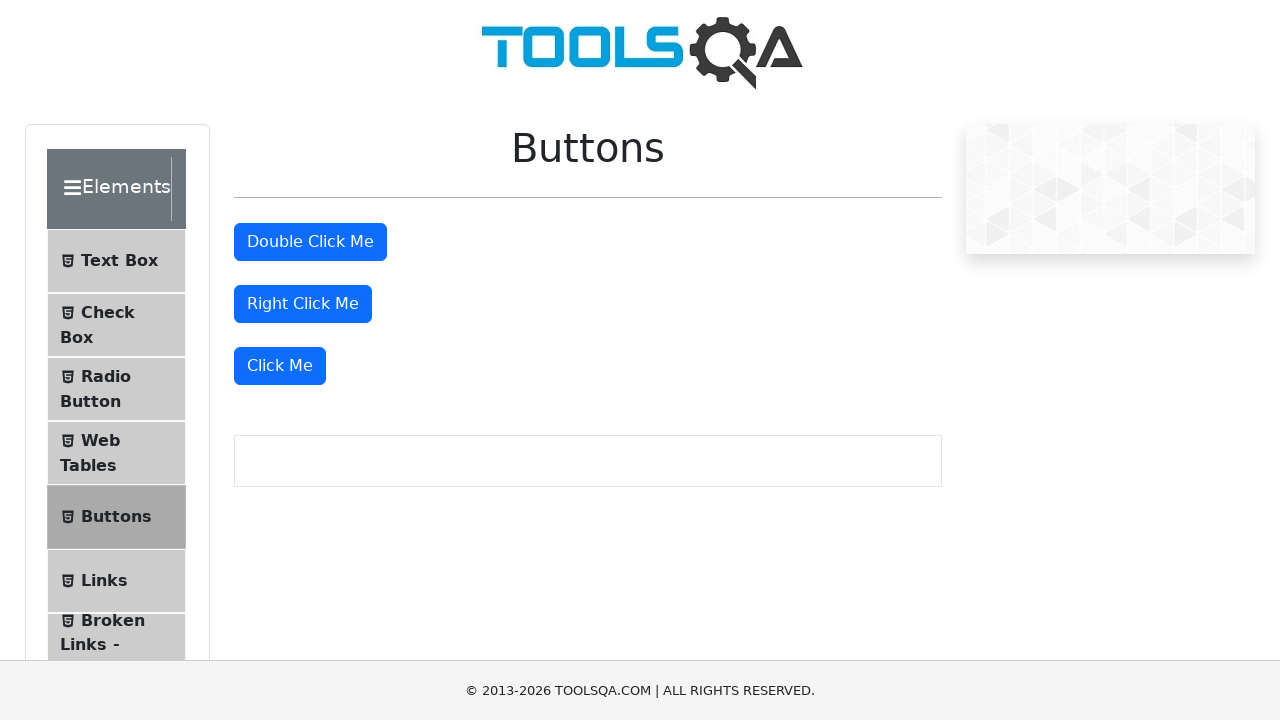

Located right-click button element on DemoQA buttons page
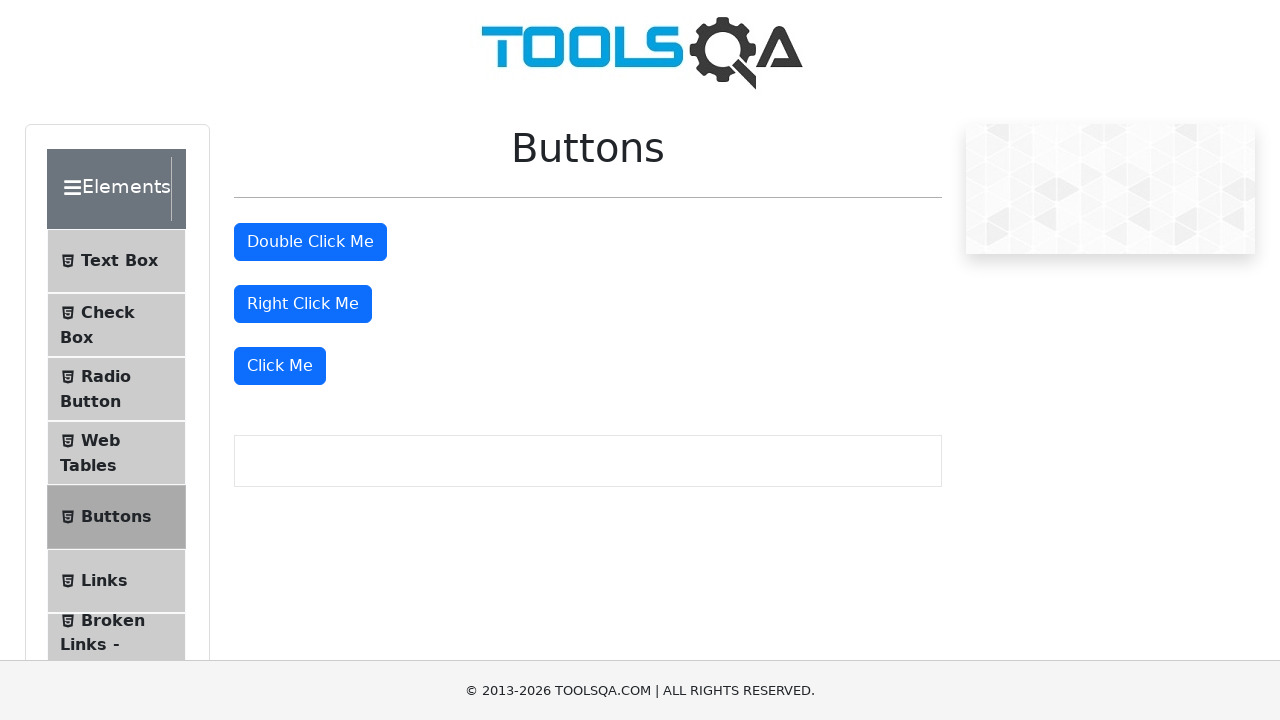

Performed right-click (context click) on the button at (303, 304) on xpath=//button[@id='rightClickBtn']
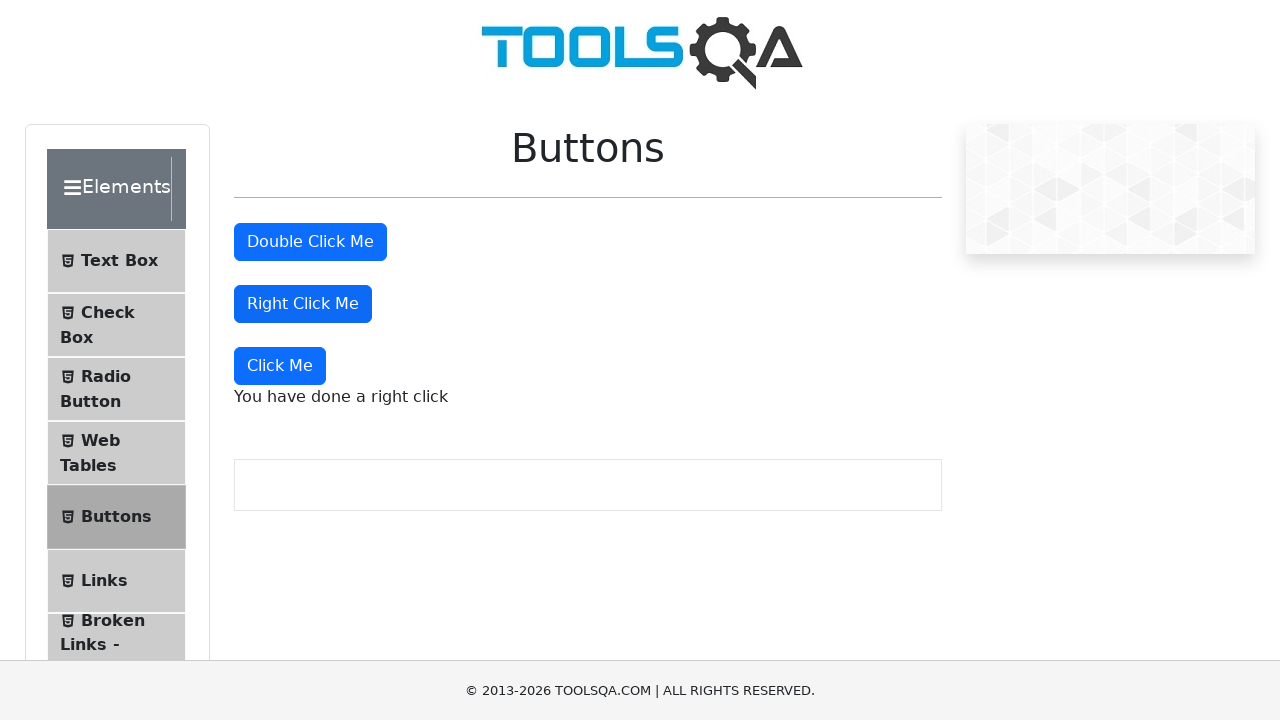

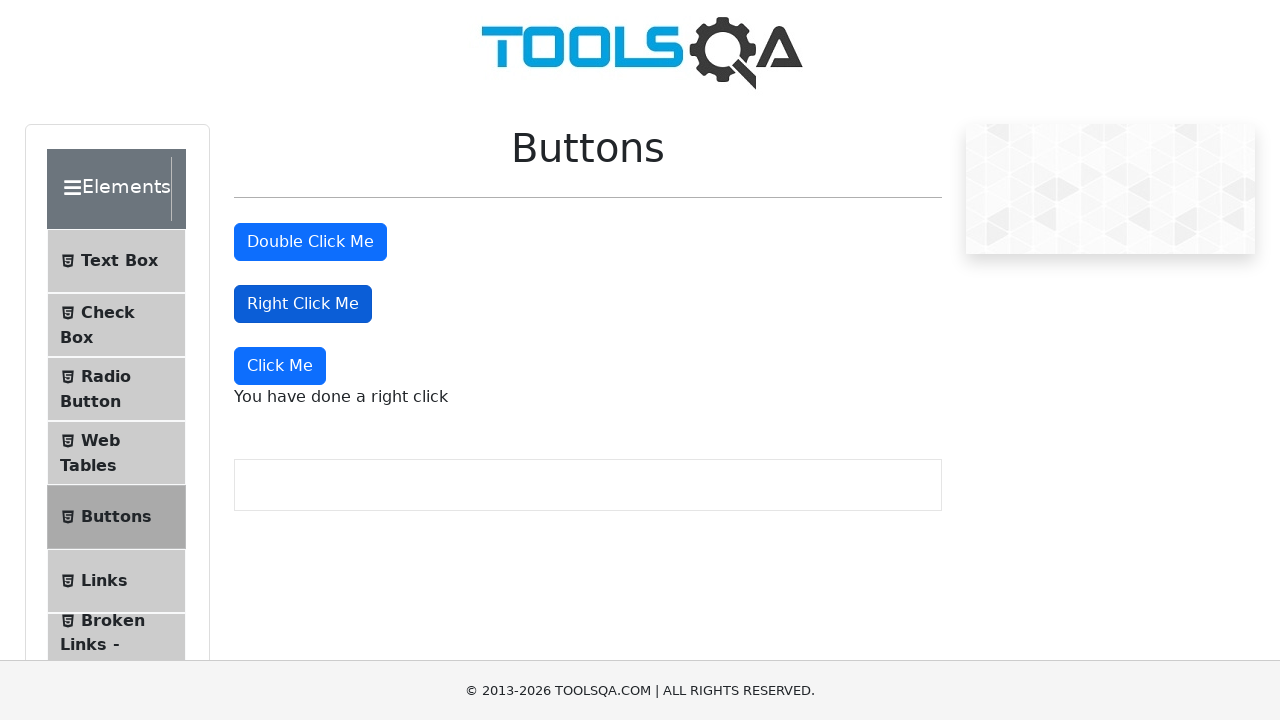